Tests the OpenCart search functionality by searching for "iPad" products and submitting the search form

Starting URL: http://opencart.abstracta.us

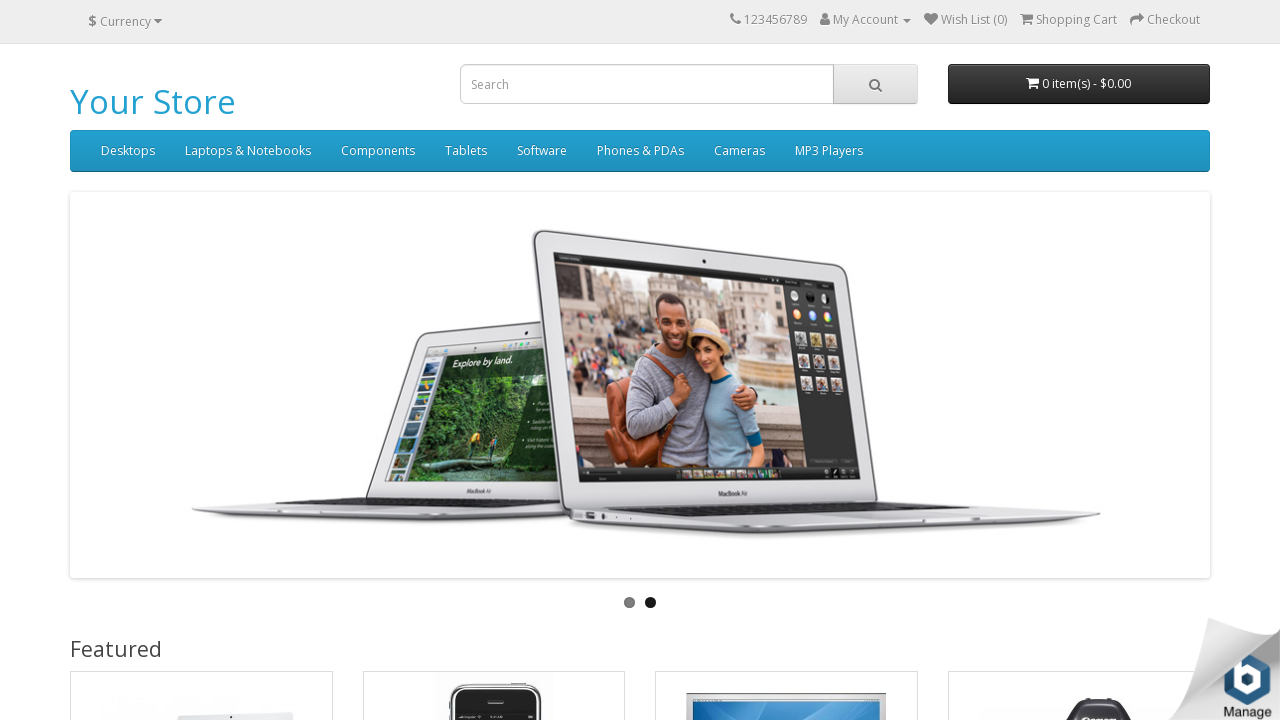

Filled search box with 'iPad' on input[name='search']
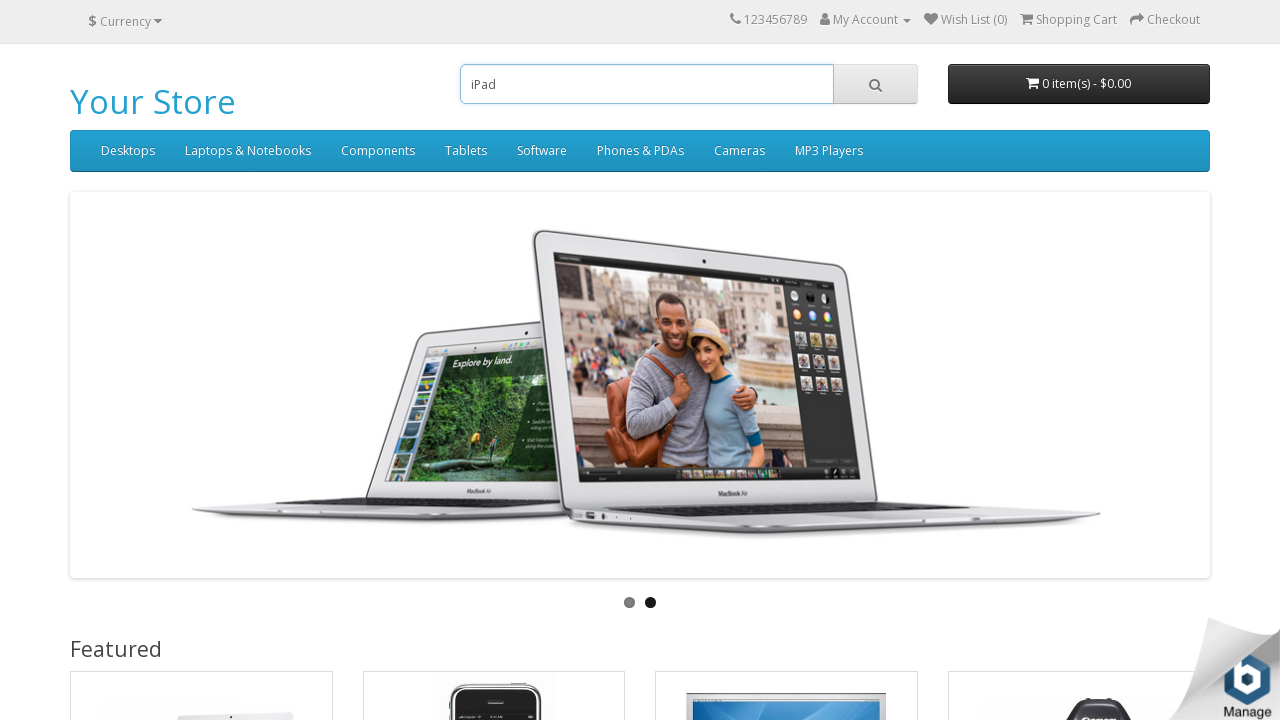

Pressed Enter to submit search form on input[name='search']
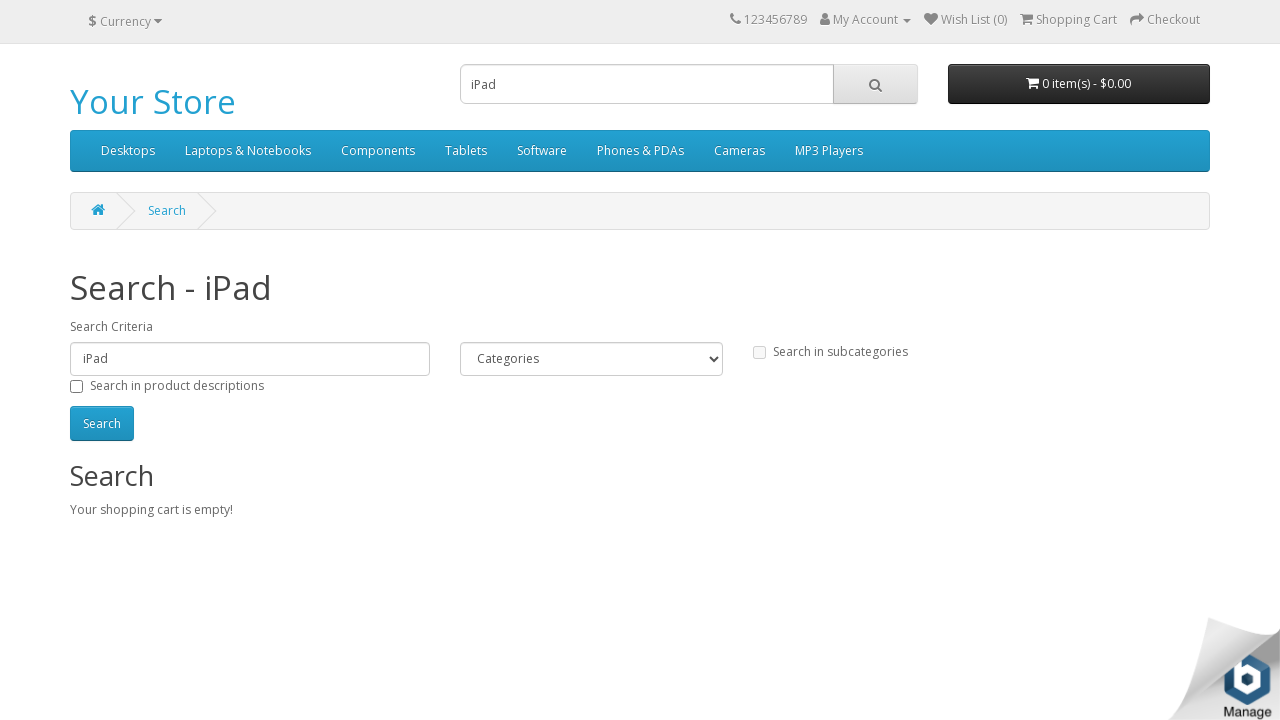

Search results loaded successfully
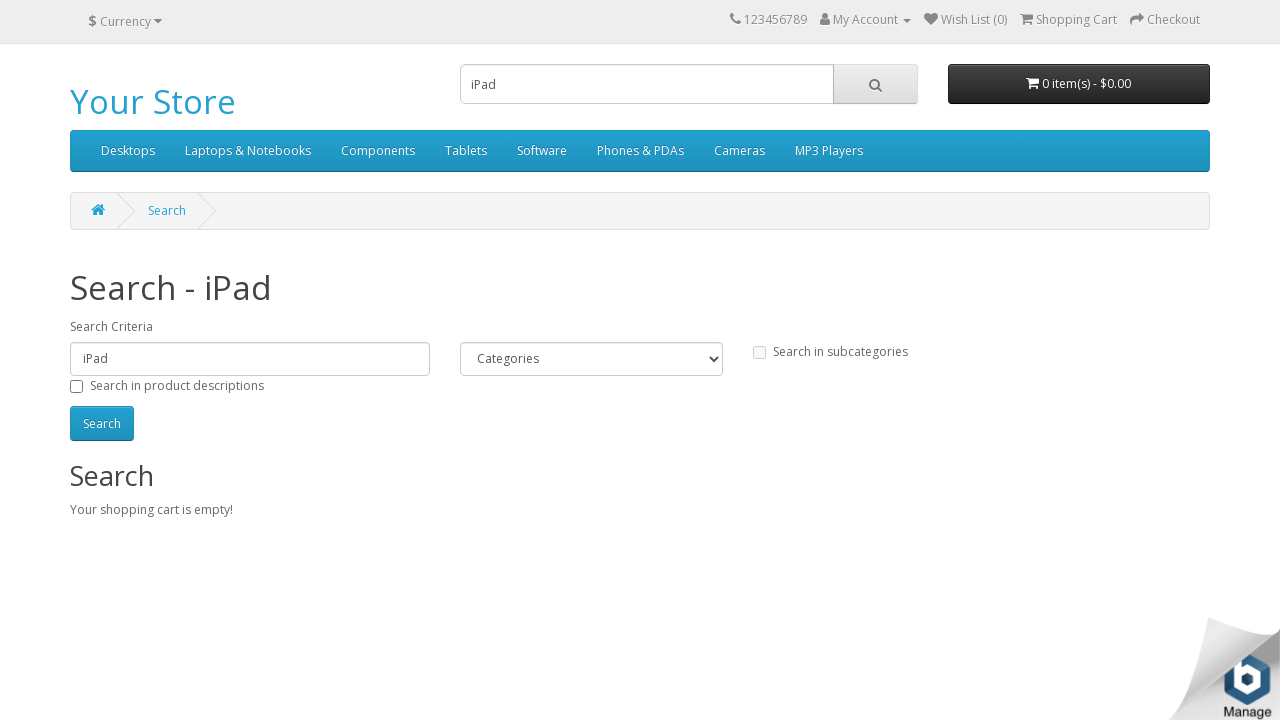

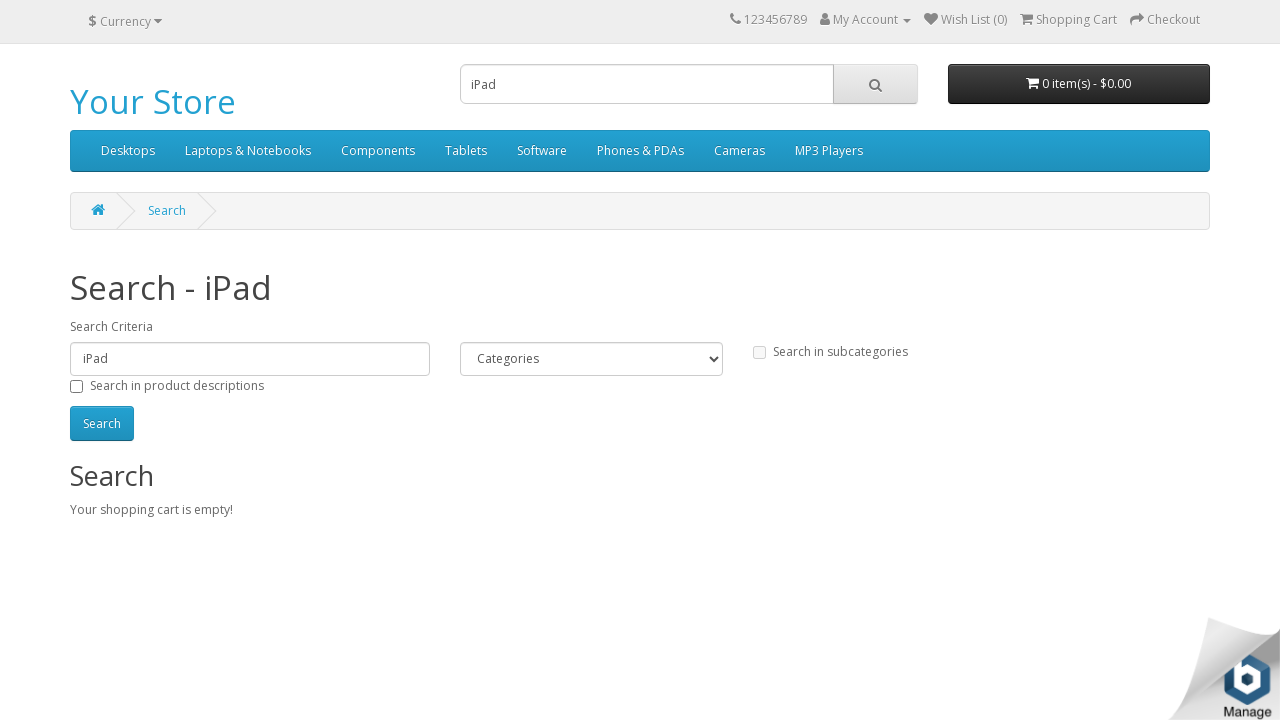